Navigates to a YouTube hashtag page, checks if it loaded correctly, and if not falls back to search results, then scrolls down the page to load more content.

Starting URL: https://www.youtube.com/hashtag/technology

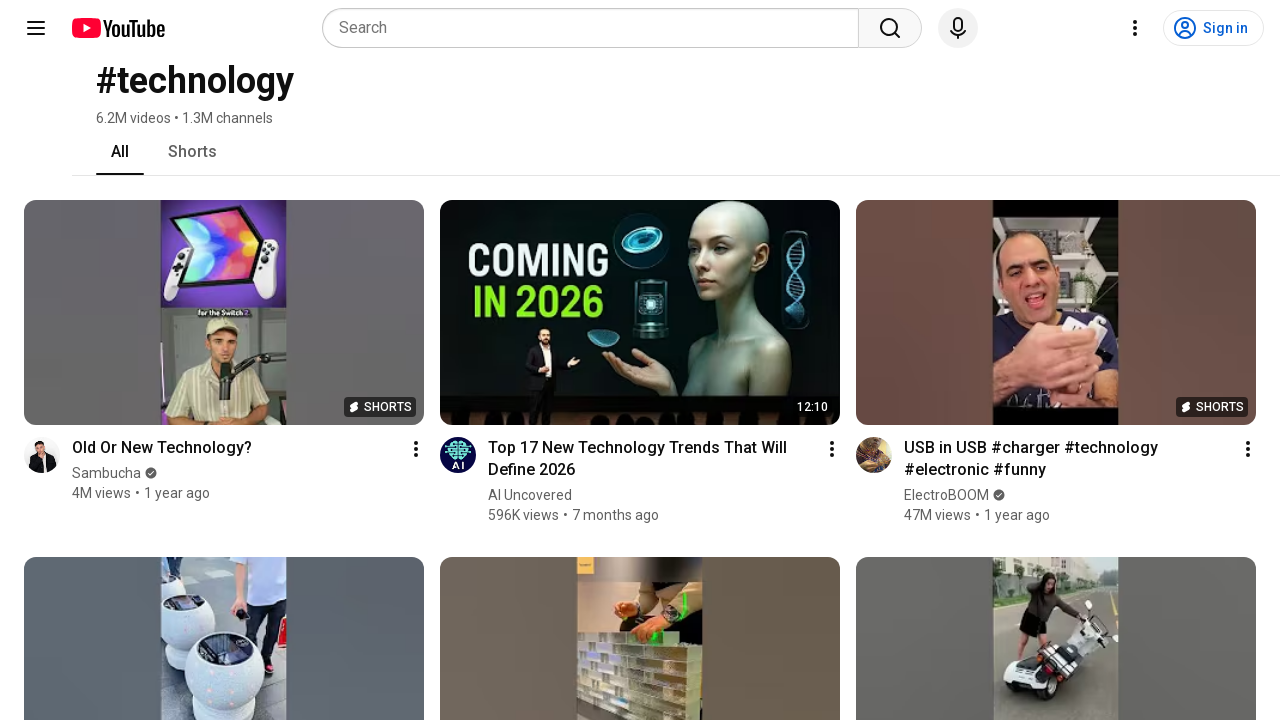

Page loaded with domcontentloaded state
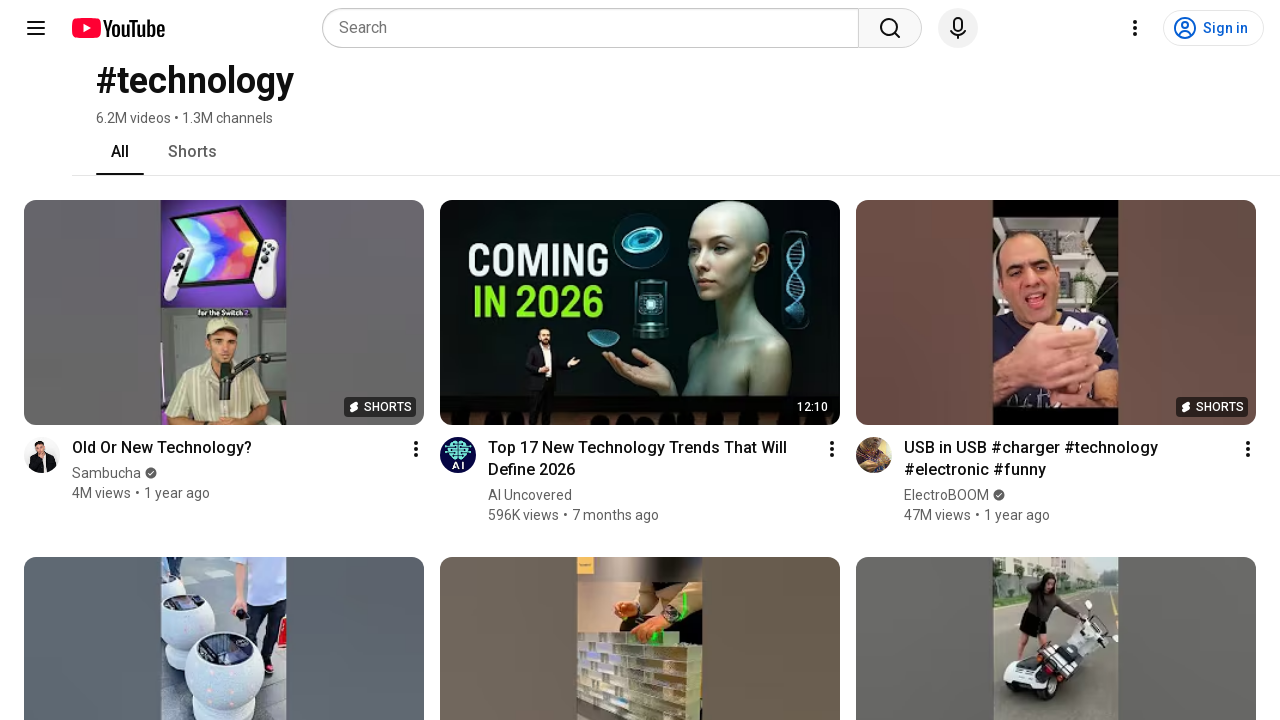

No error found - hashtag page loaded correctly
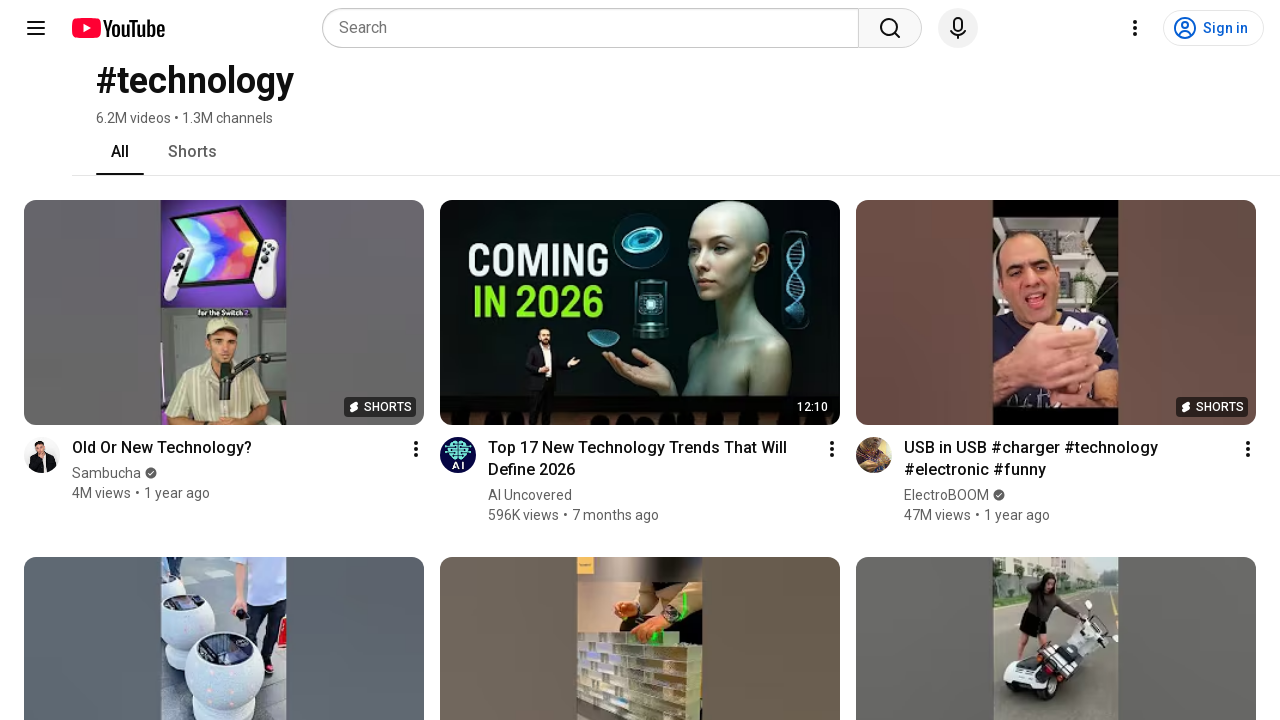

Channel elements appeared on page
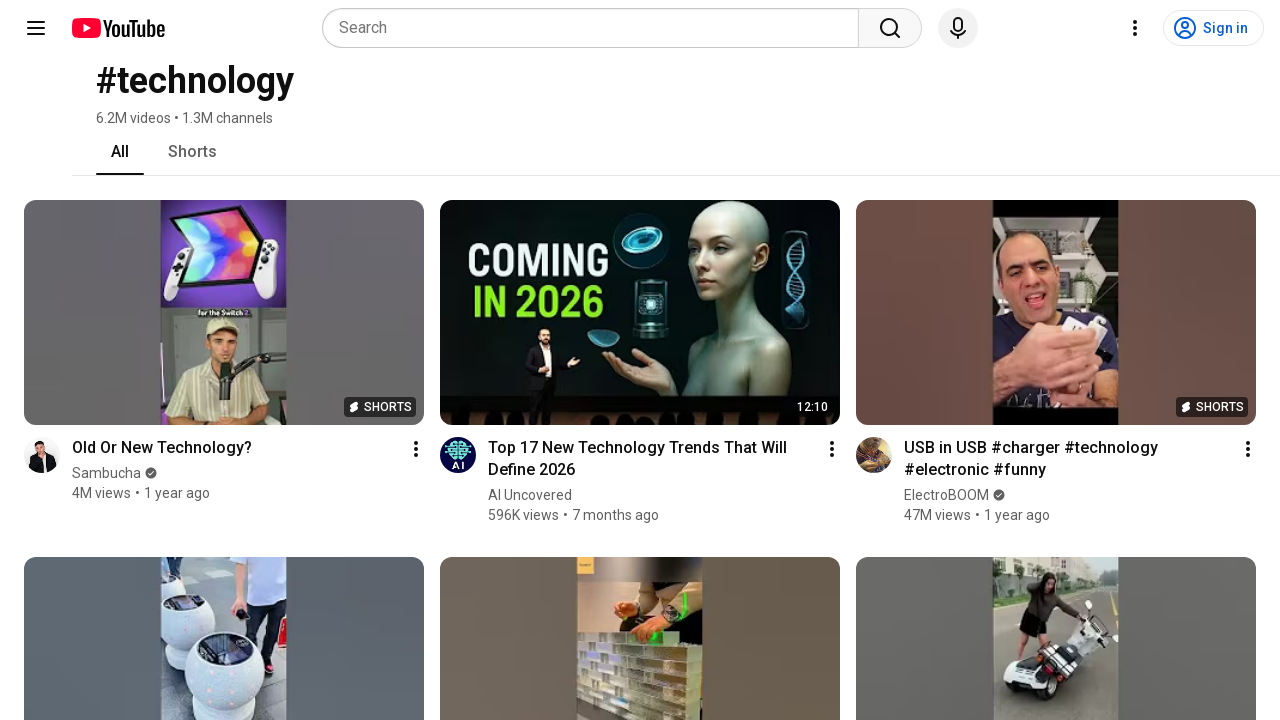

Scrolled to loading spinner (iteration 1)
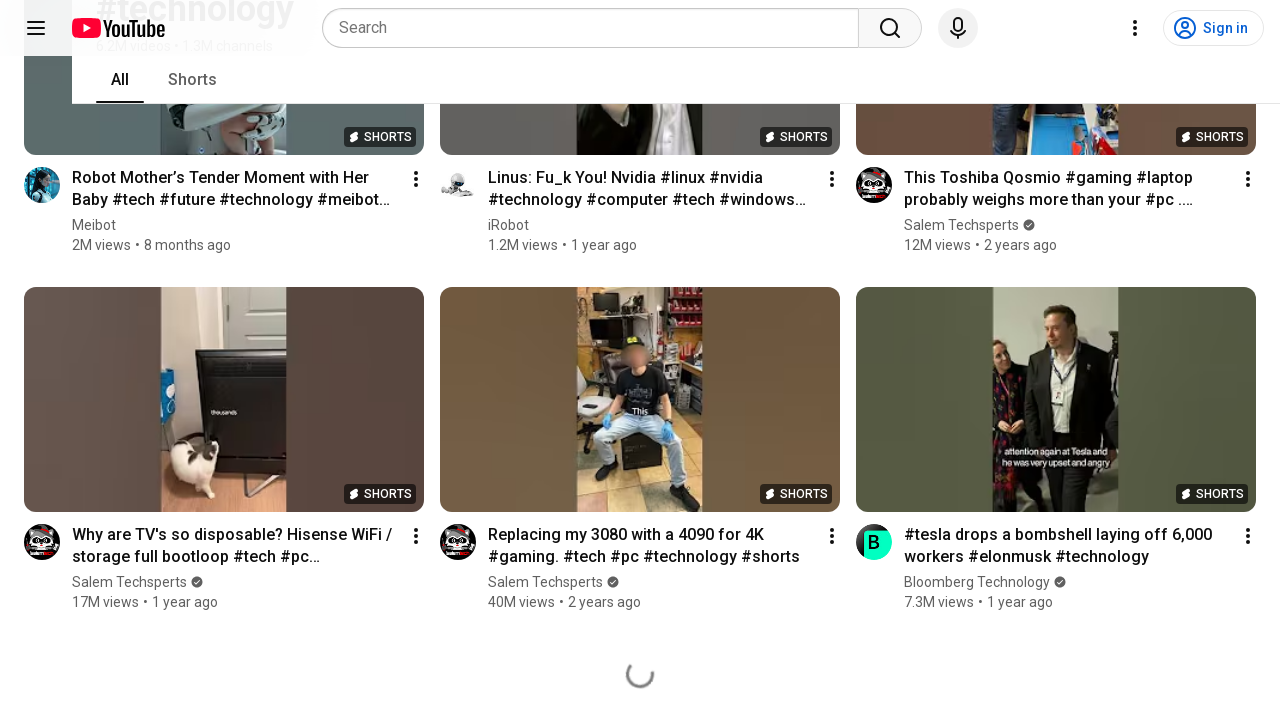

Waited 2 seconds for content to load
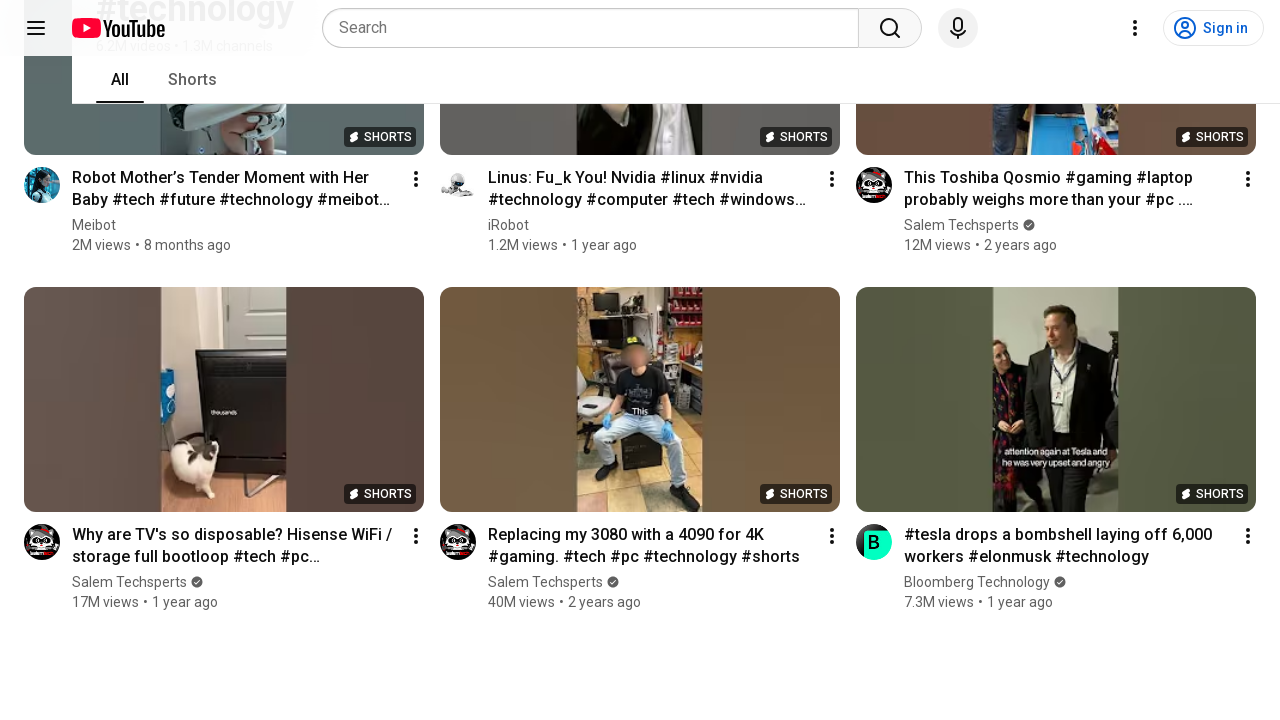

Scrolled to loading spinner (iteration 2)
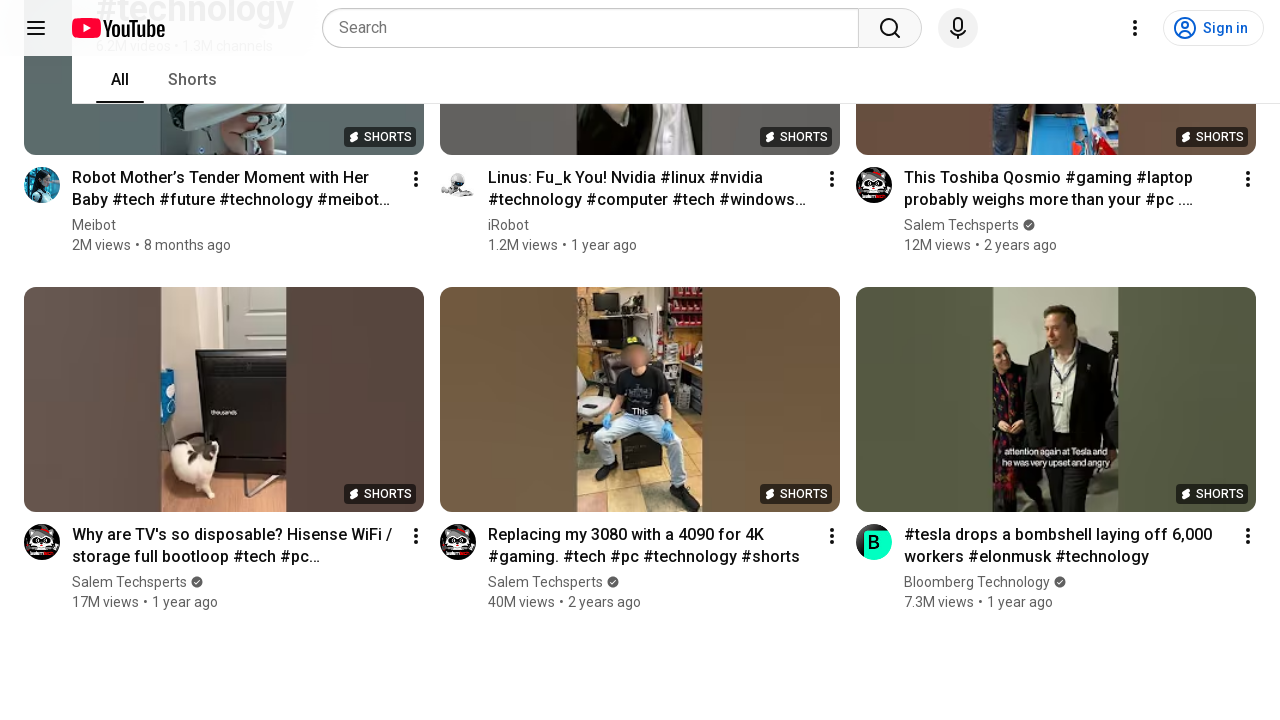

Waited 2 seconds for content to load
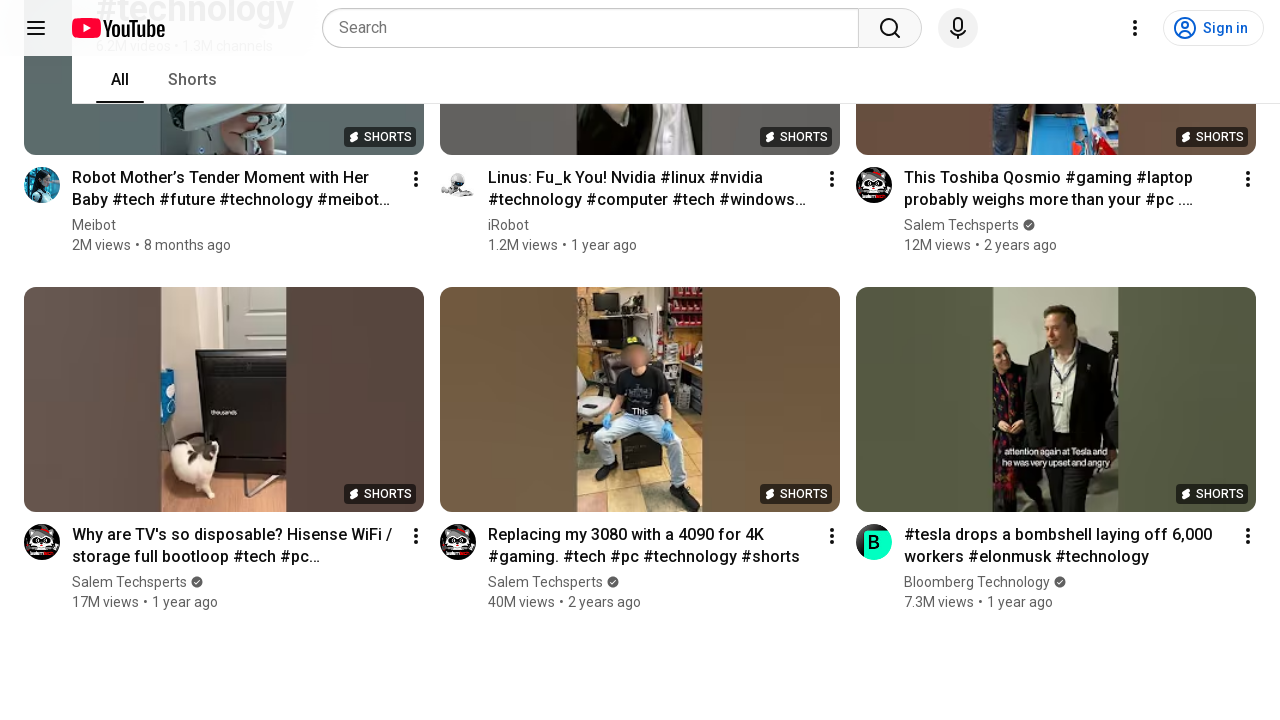

Scrolled to loading spinner (iteration 3)
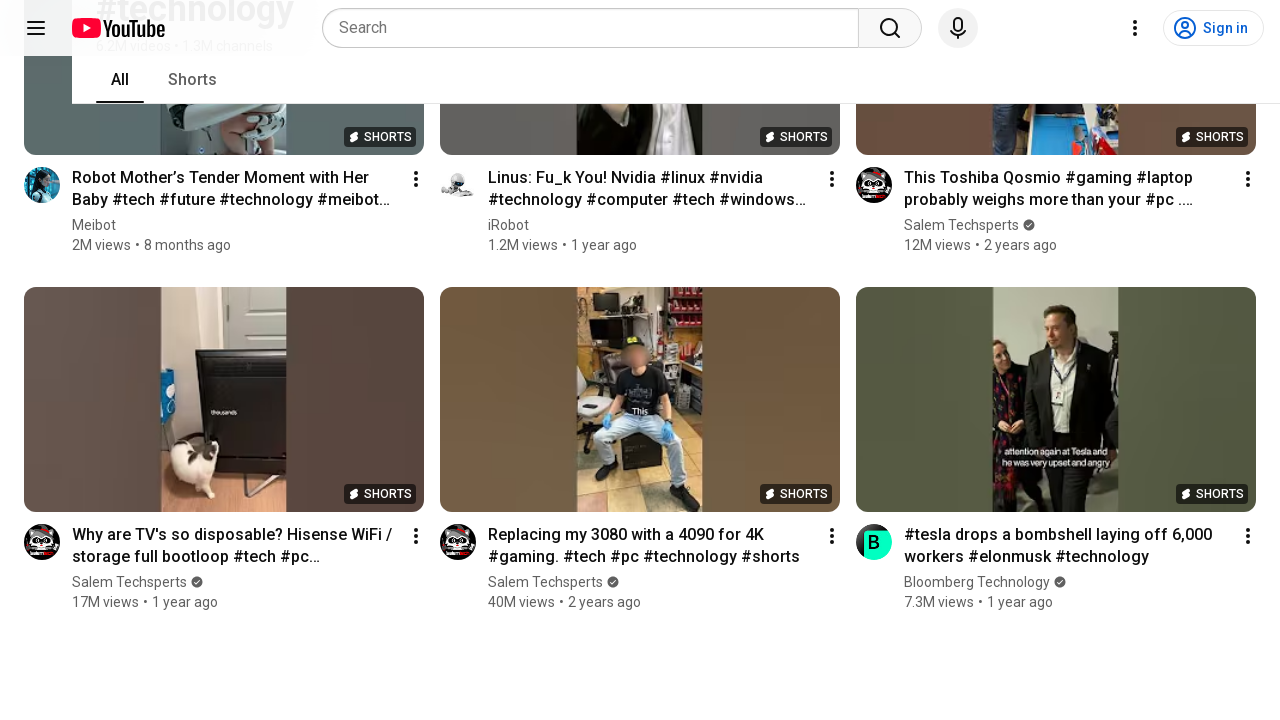

Waited 2 seconds for content to load
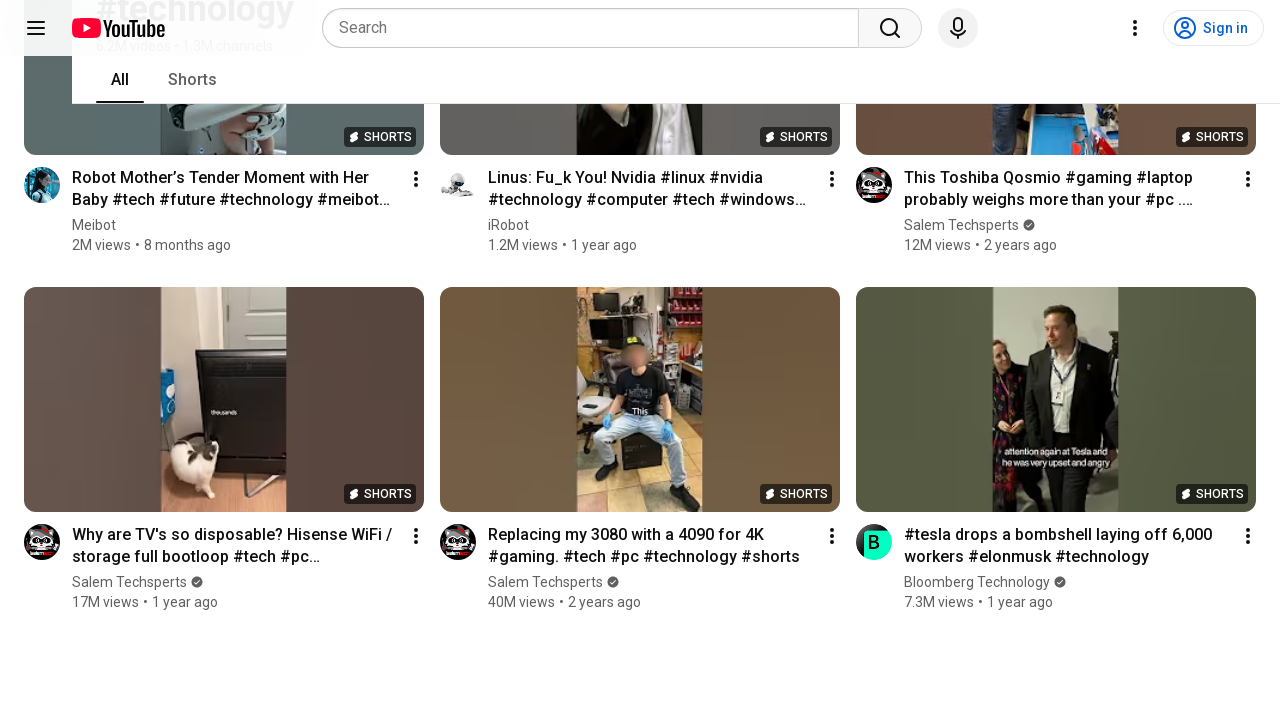

Verified channel links are present on loaded page
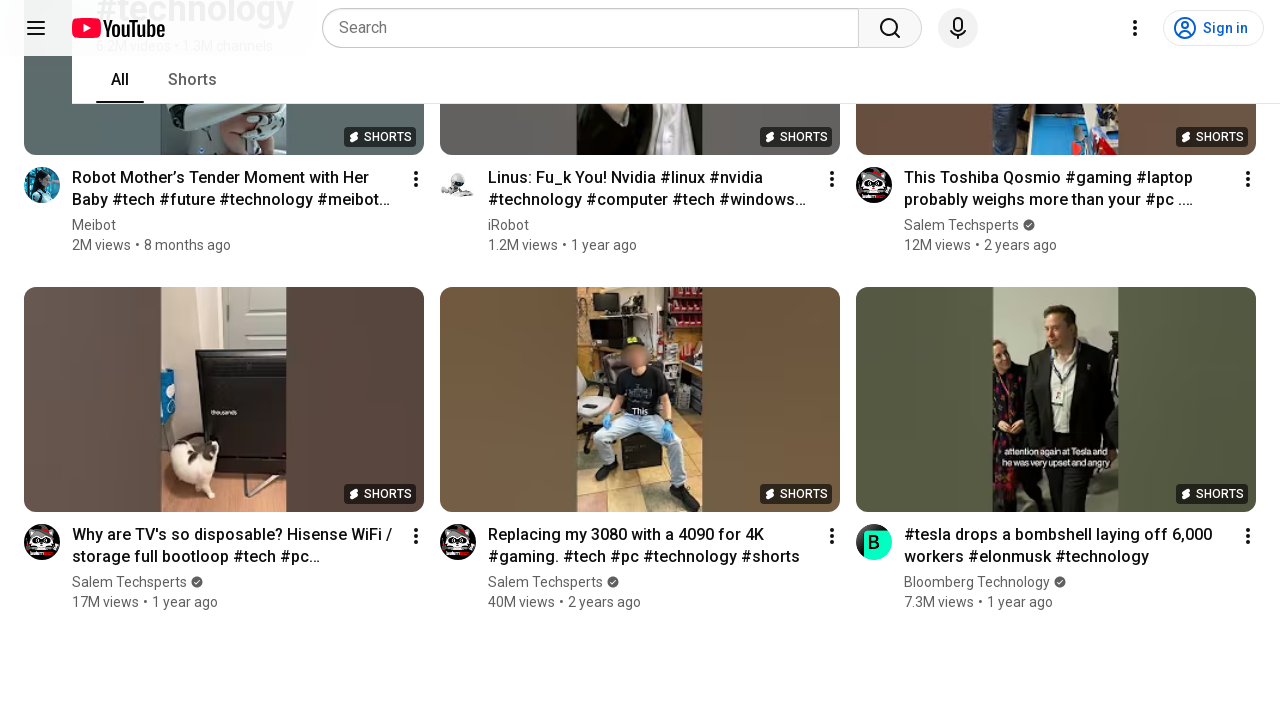

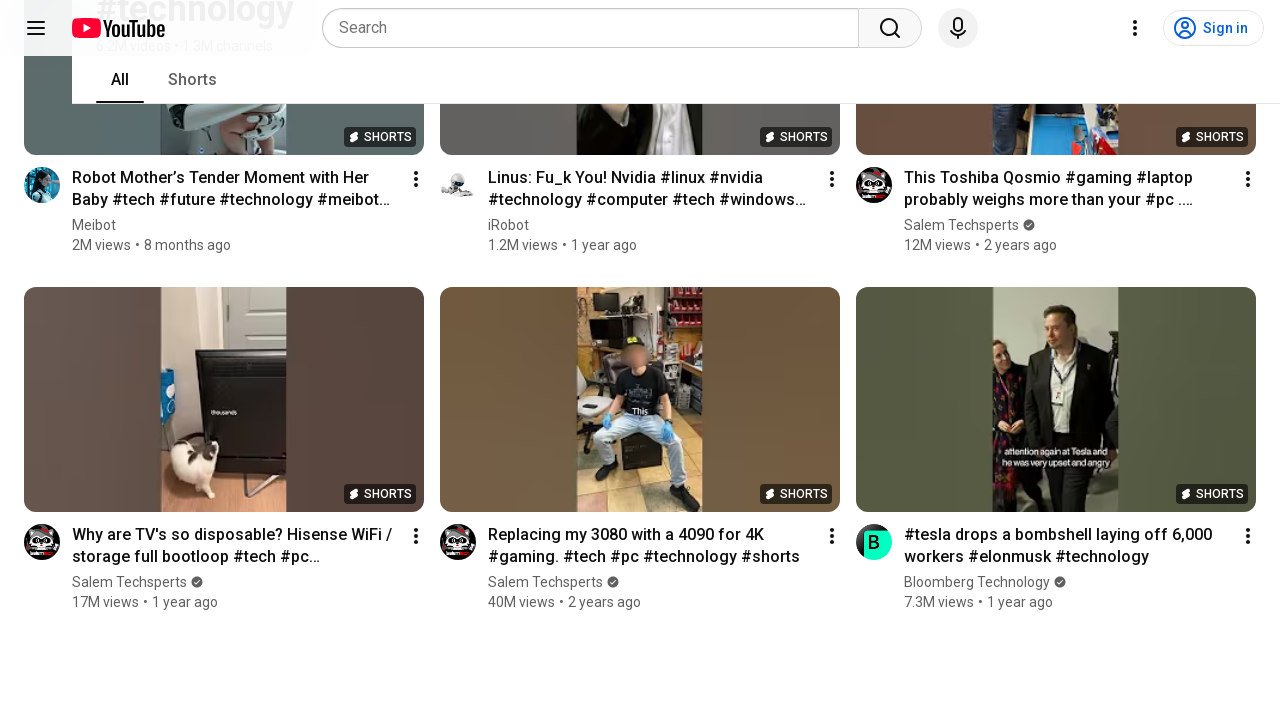